Navigates to a registration demo page and clicks all checkbox elements on the page to test multiple checkbox selection functionality

Starting URL: http://demo.automationtesting.in/Register.html

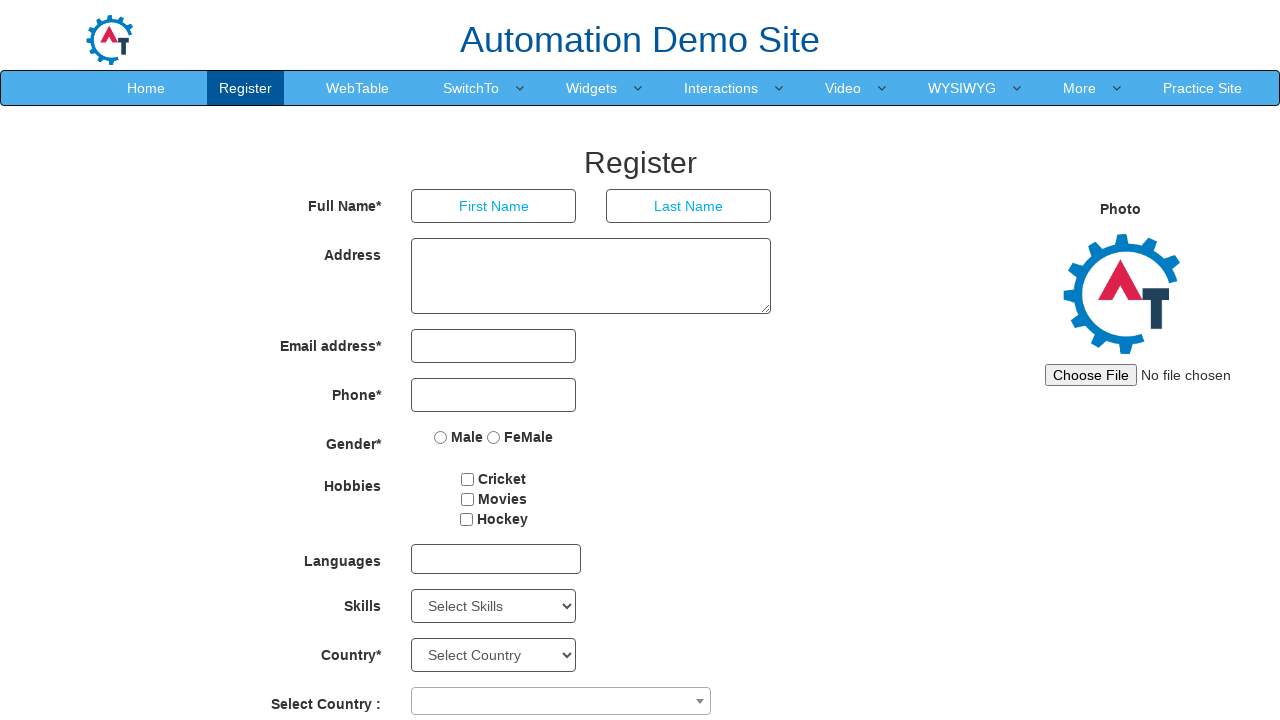

Waited for checkbox elements to load on registration demo page
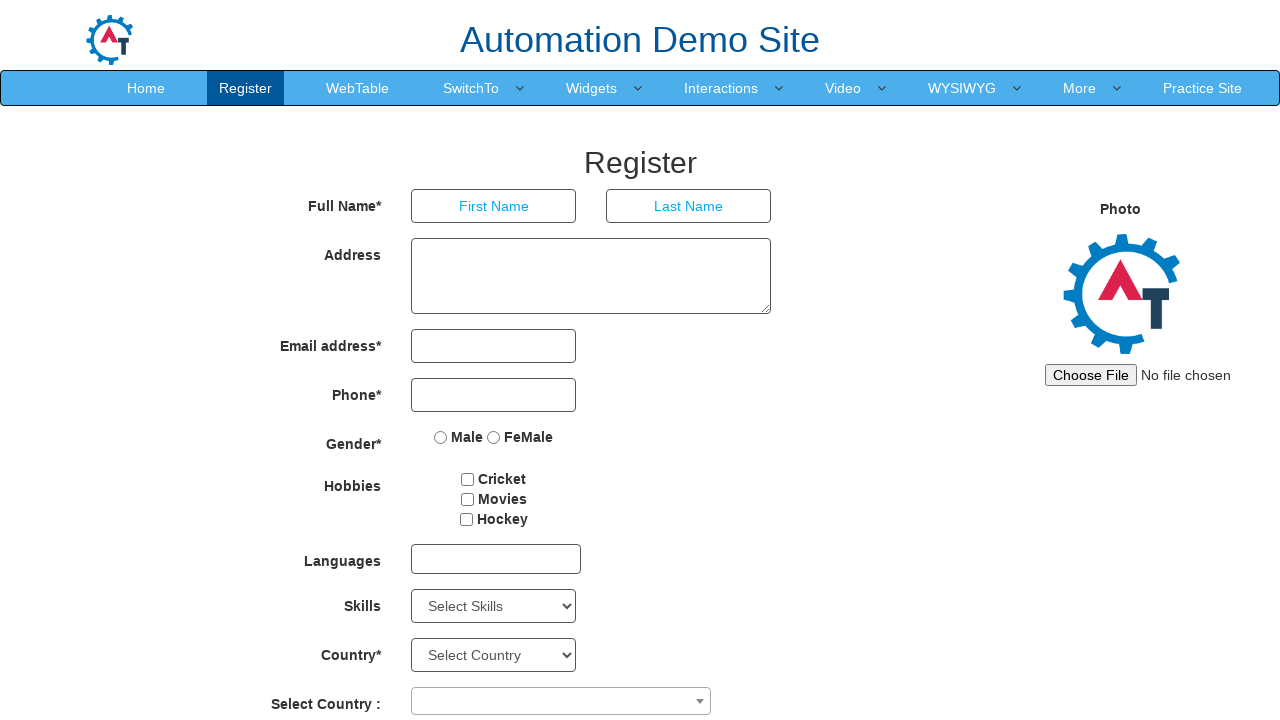

Located all checkbox elements on the page
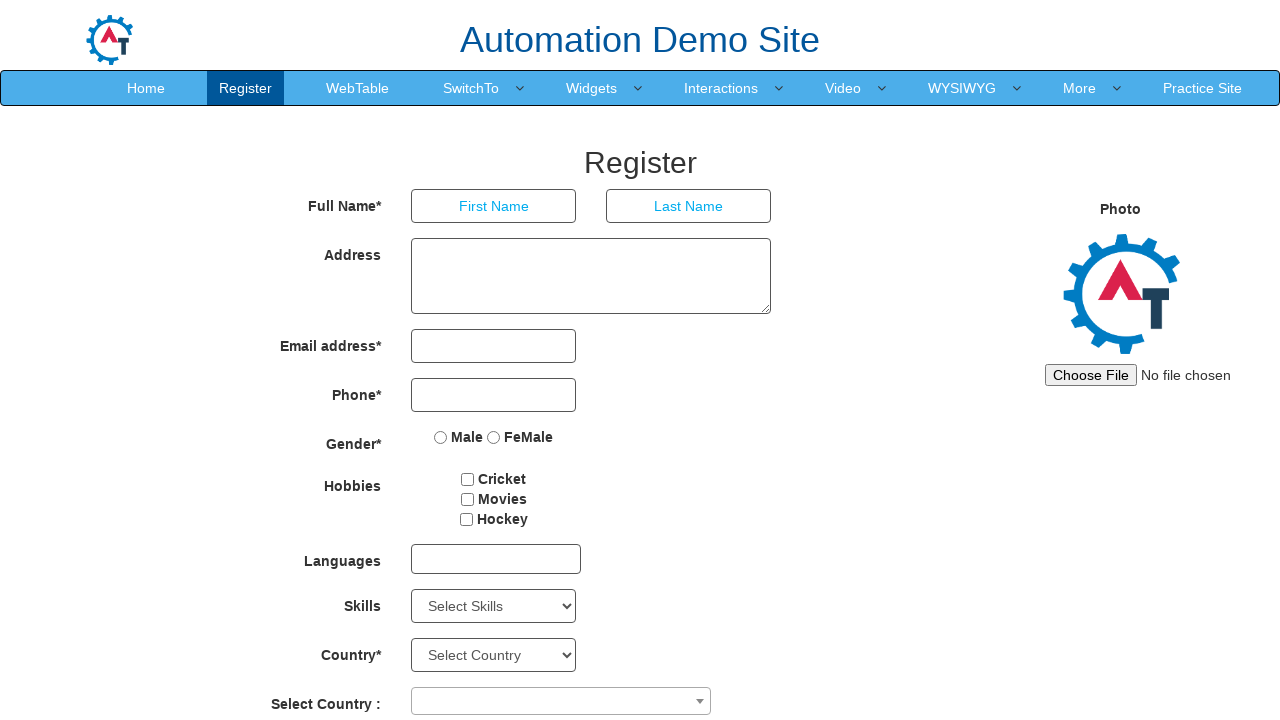

Found 3 checkbox elements to select
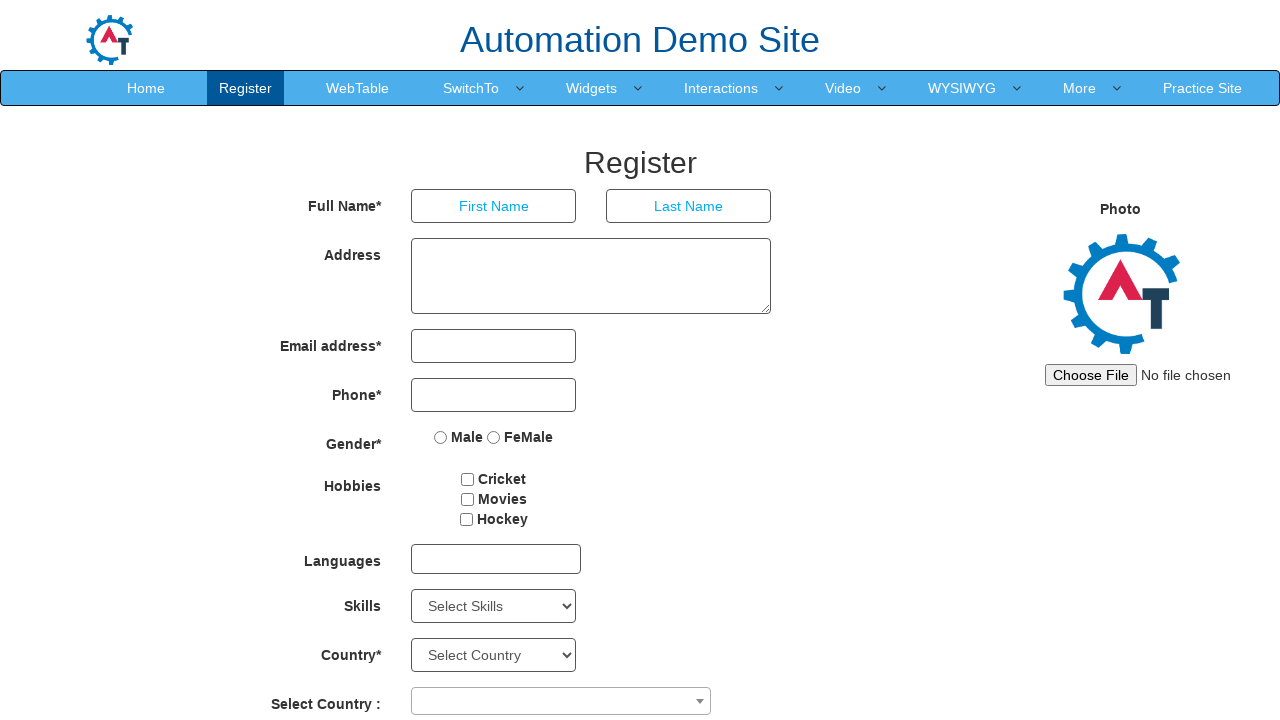

Clicked checkbox 1 of 3 at (468, 479) on input[type='checkbox'] >> nth=0
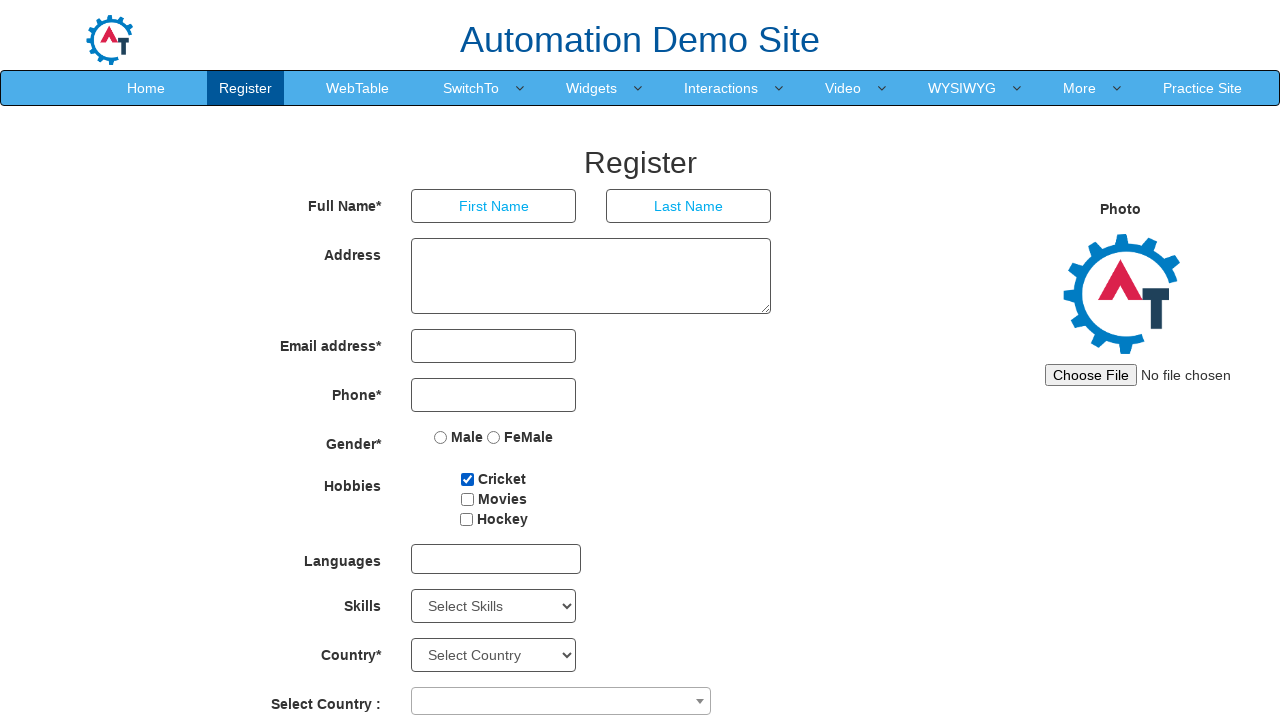

Clicked checkbox 2 of 3 at (467, 499) on input[type='checkbox'] >> nth=1
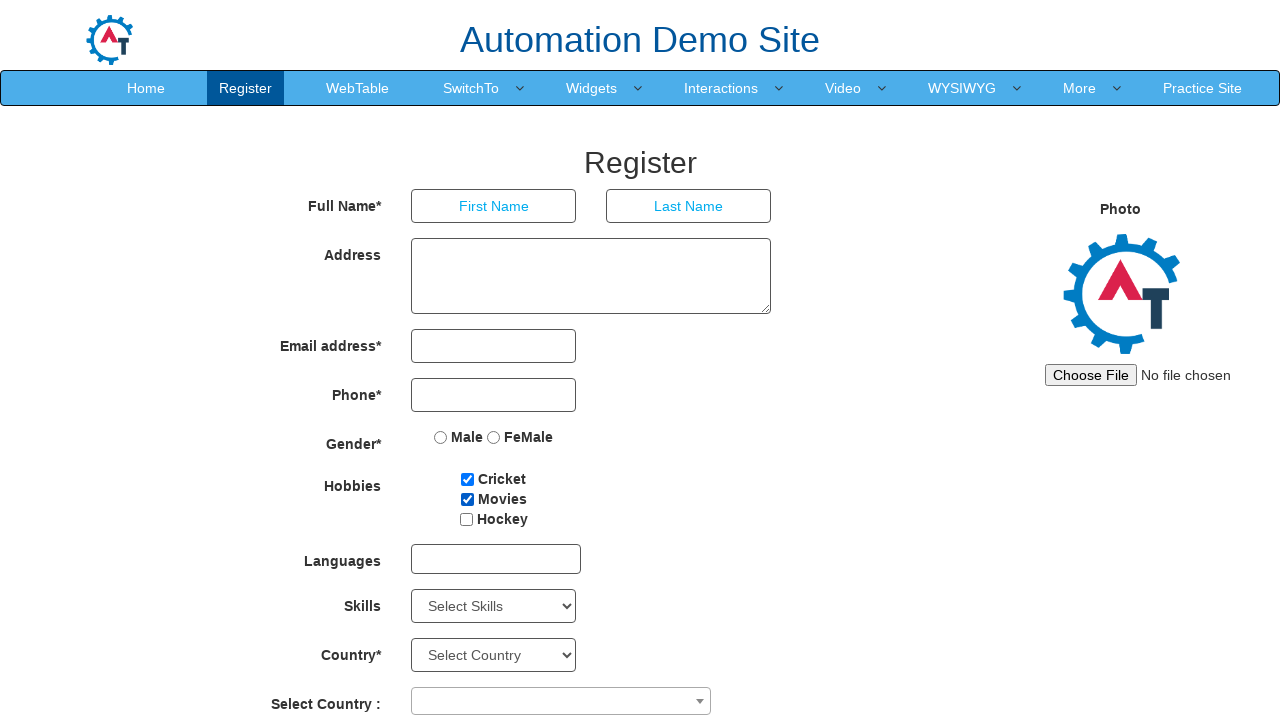

Clicked checkbox 3 of 3 at (466, 519) on input[type='checkbox'] >> nth=2
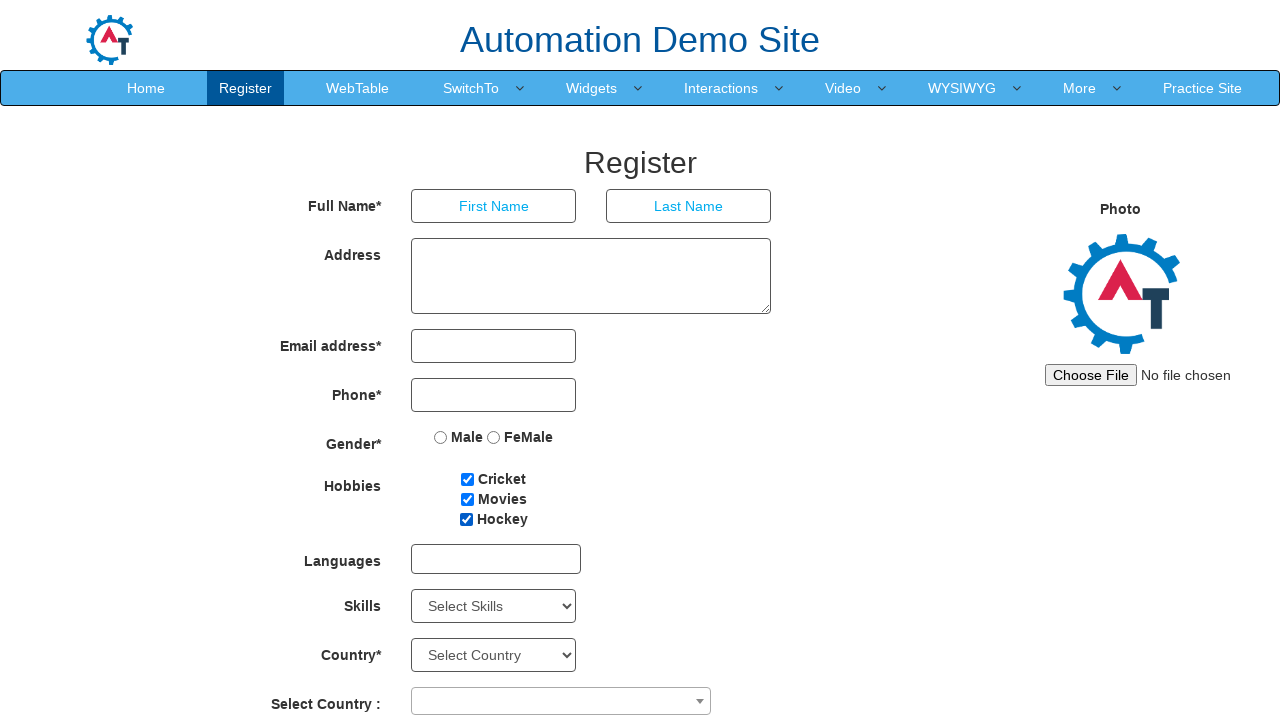

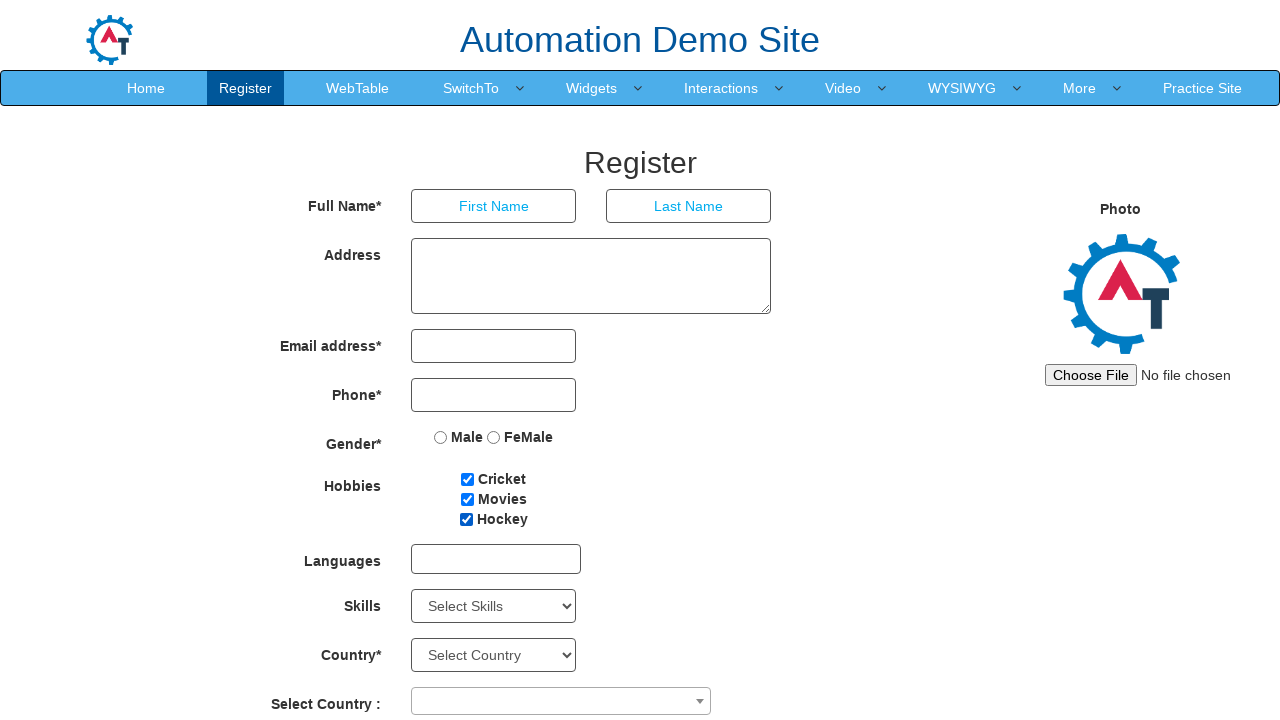